Tests that an item is removed if edited to an empty string

Starting URL: https://demo.playwright.dev/todomvc

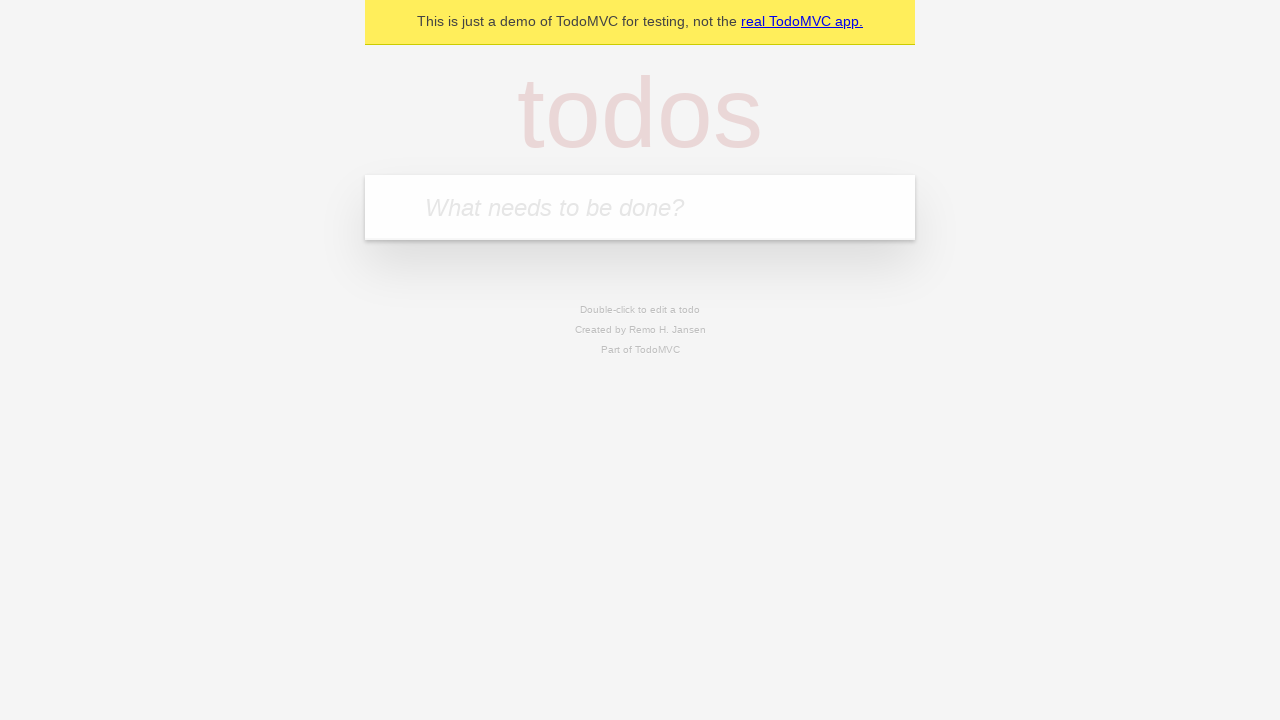

Filled new todo input with 'buy some cheese' on .new-todo
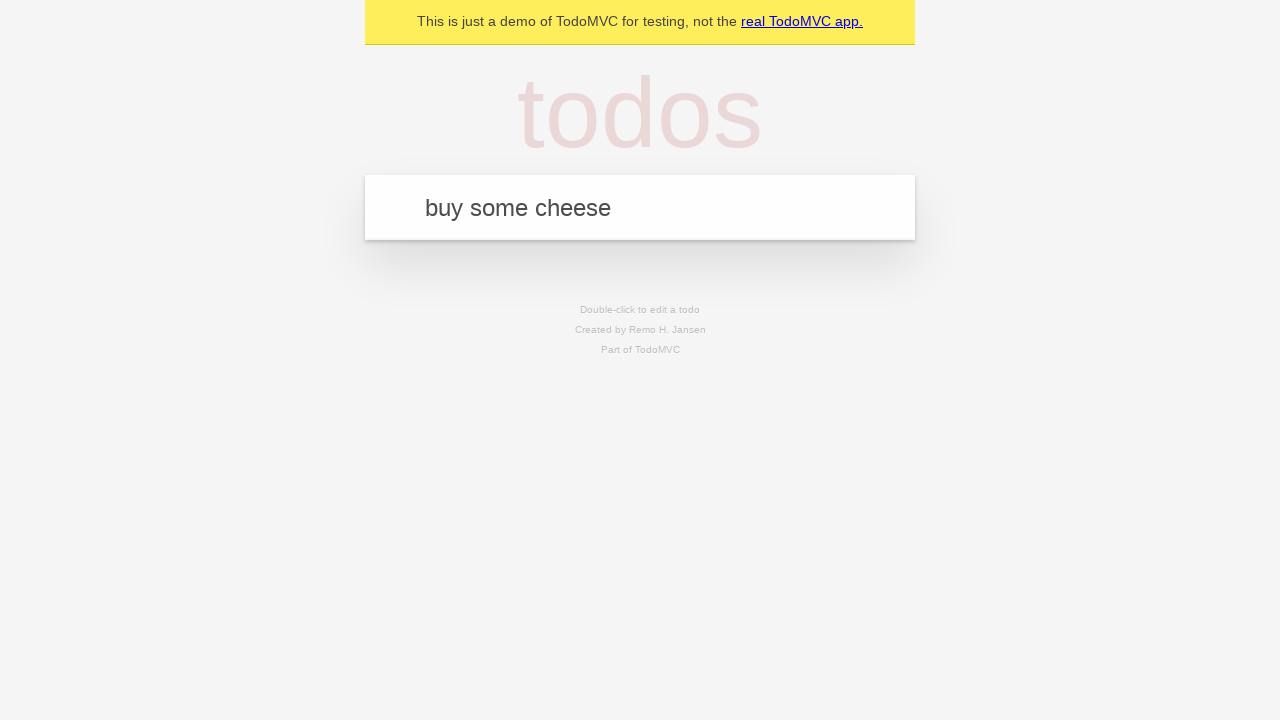

Pressed Enter to create first todo on .new-todo
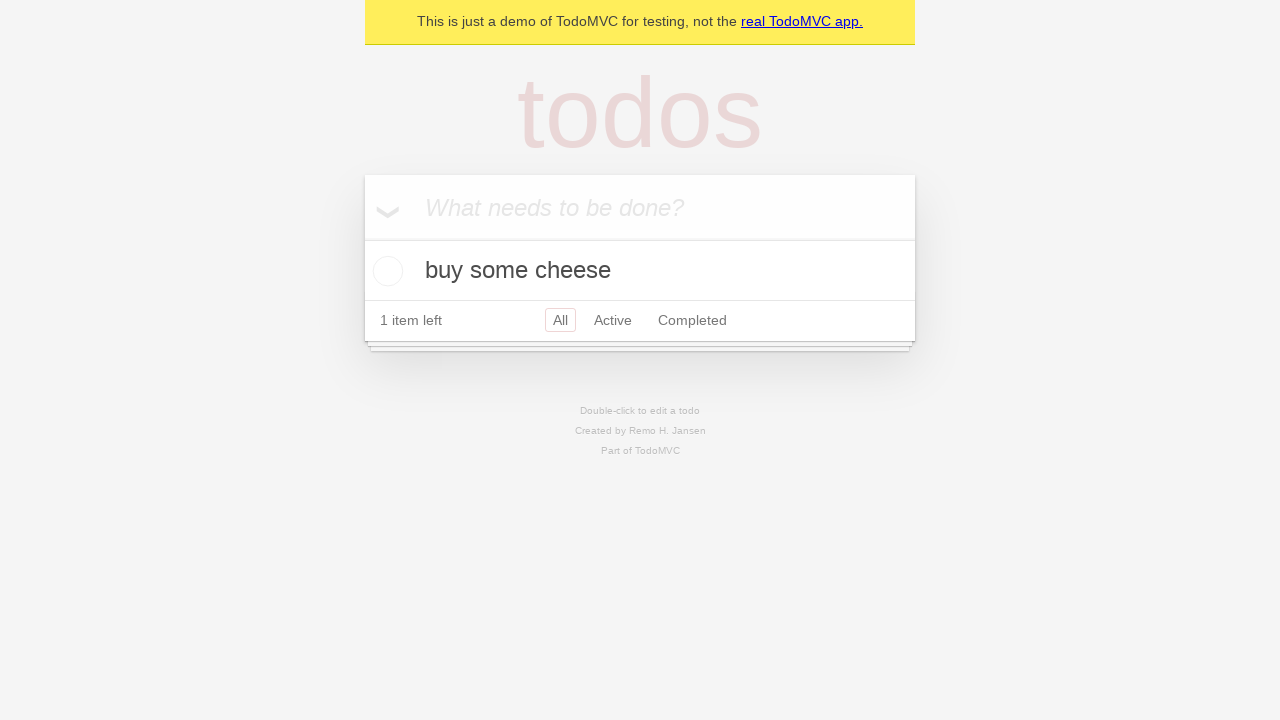

Filled new todo input with 'feed the cat' on .new-todo
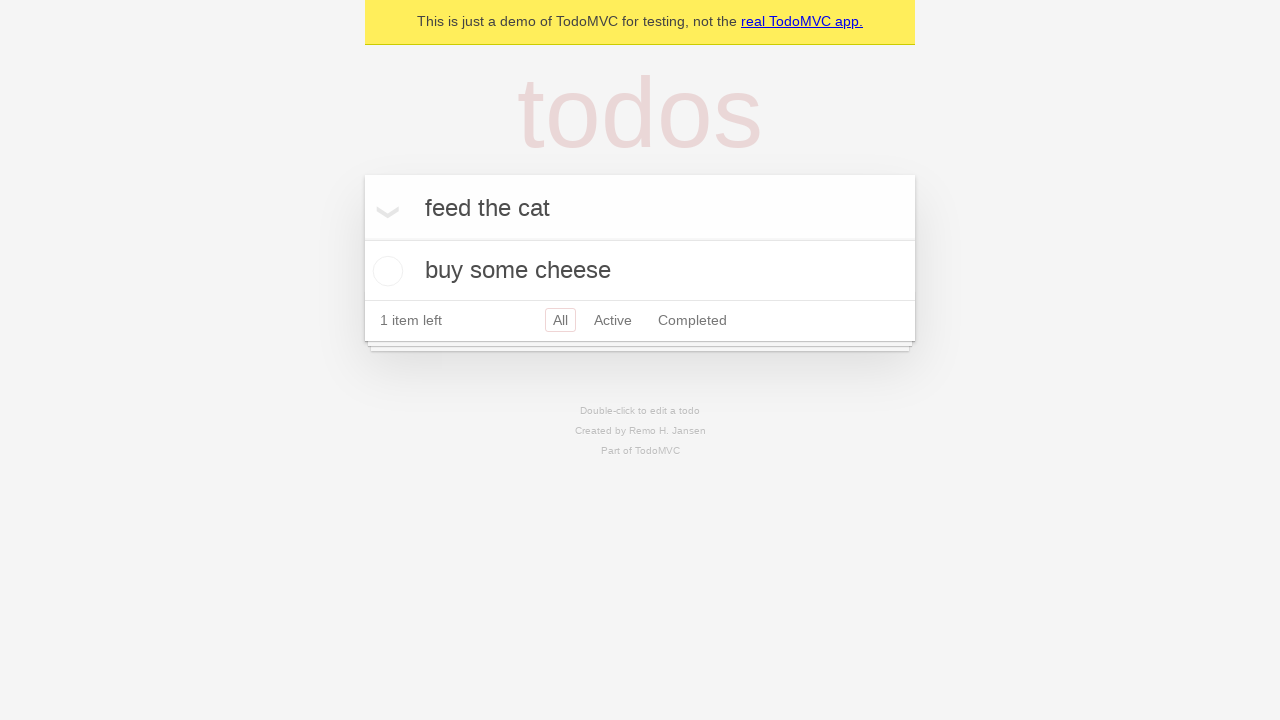

Pressed Enter to create second todo on .new-todo
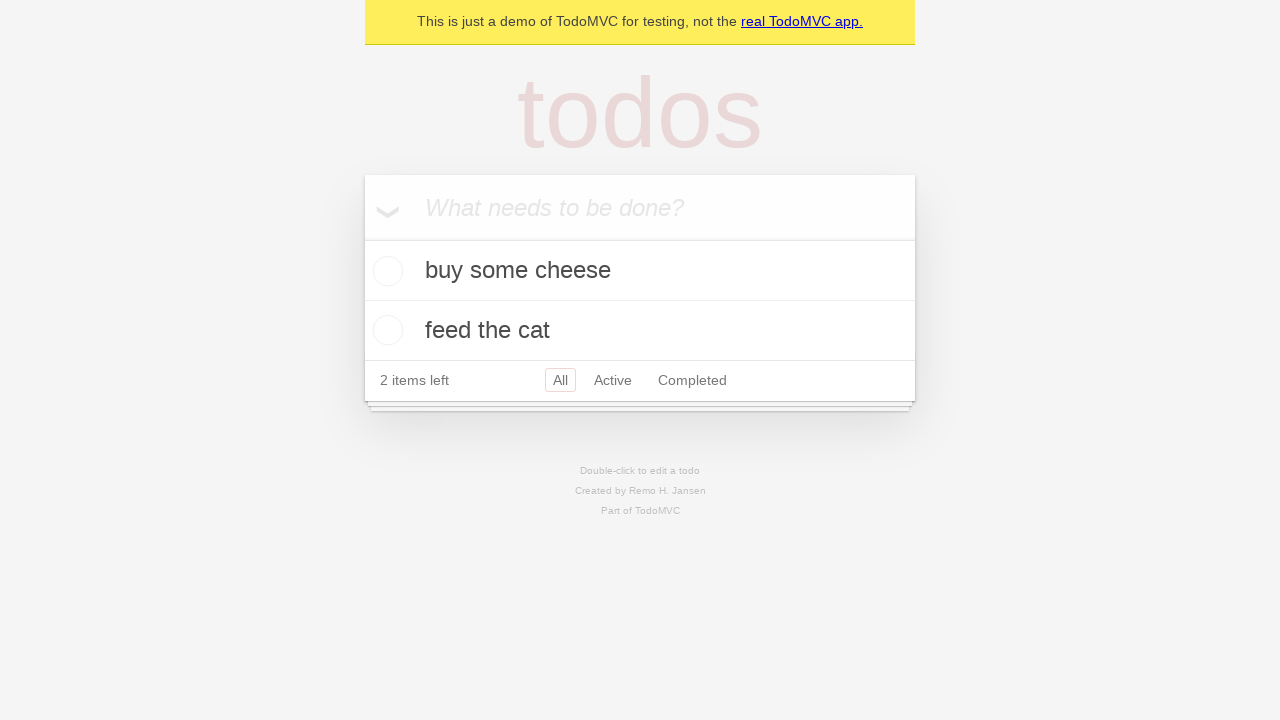

Filled new todo input with 'book a doctors appointment' on .new-todo
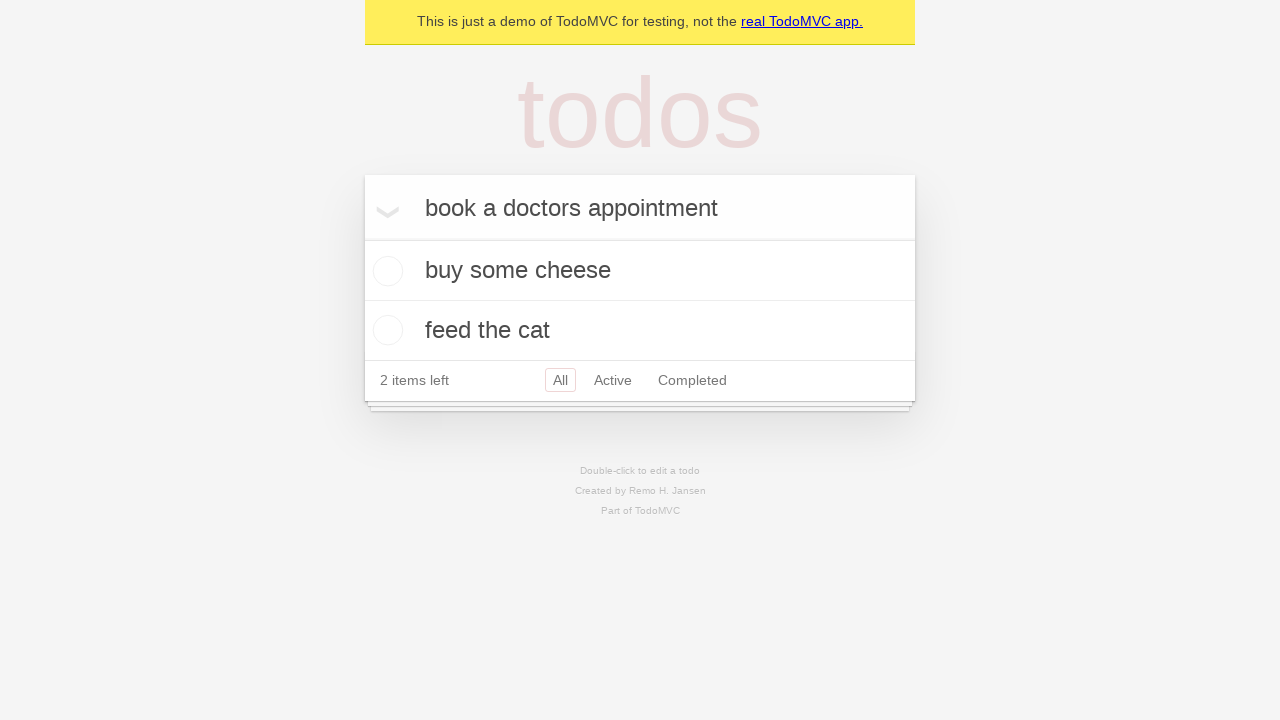

Pressed Enter to create third todo on .new-todo
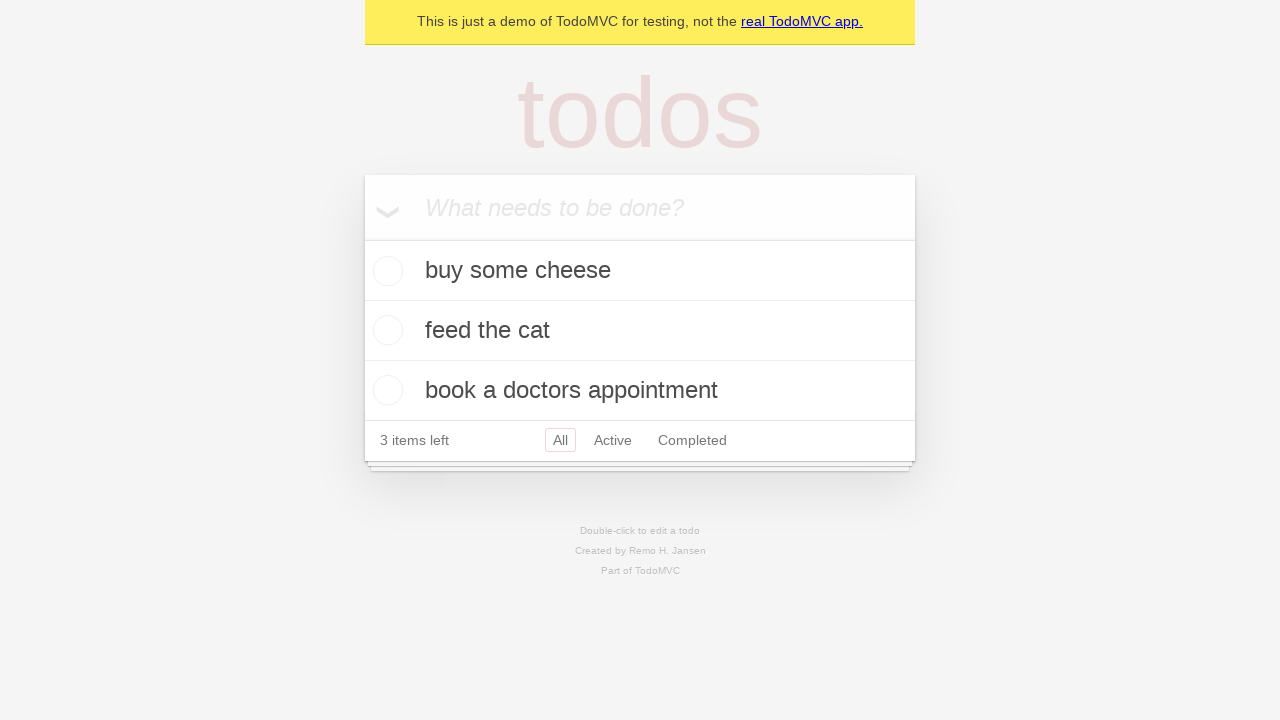

Waited for all three todos to be visible
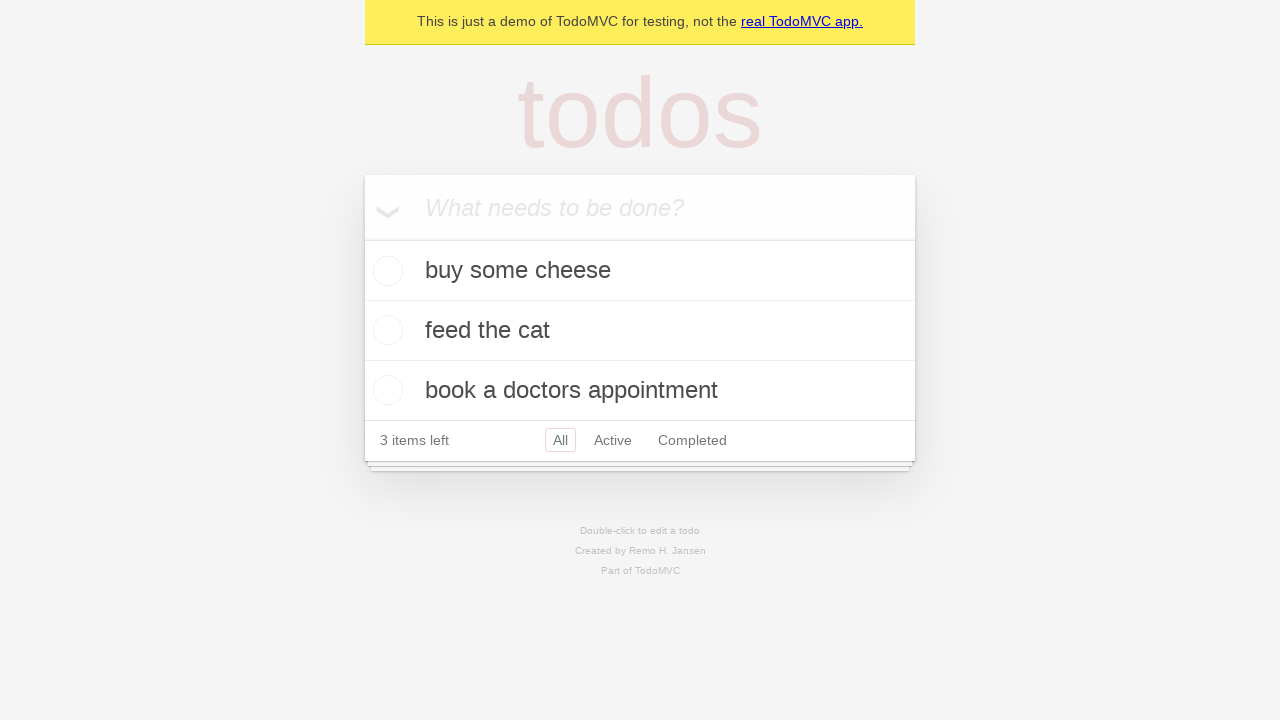

Double-clicked second todo to enter edit mode at (640, 331) on .todo-list li >> nth=1
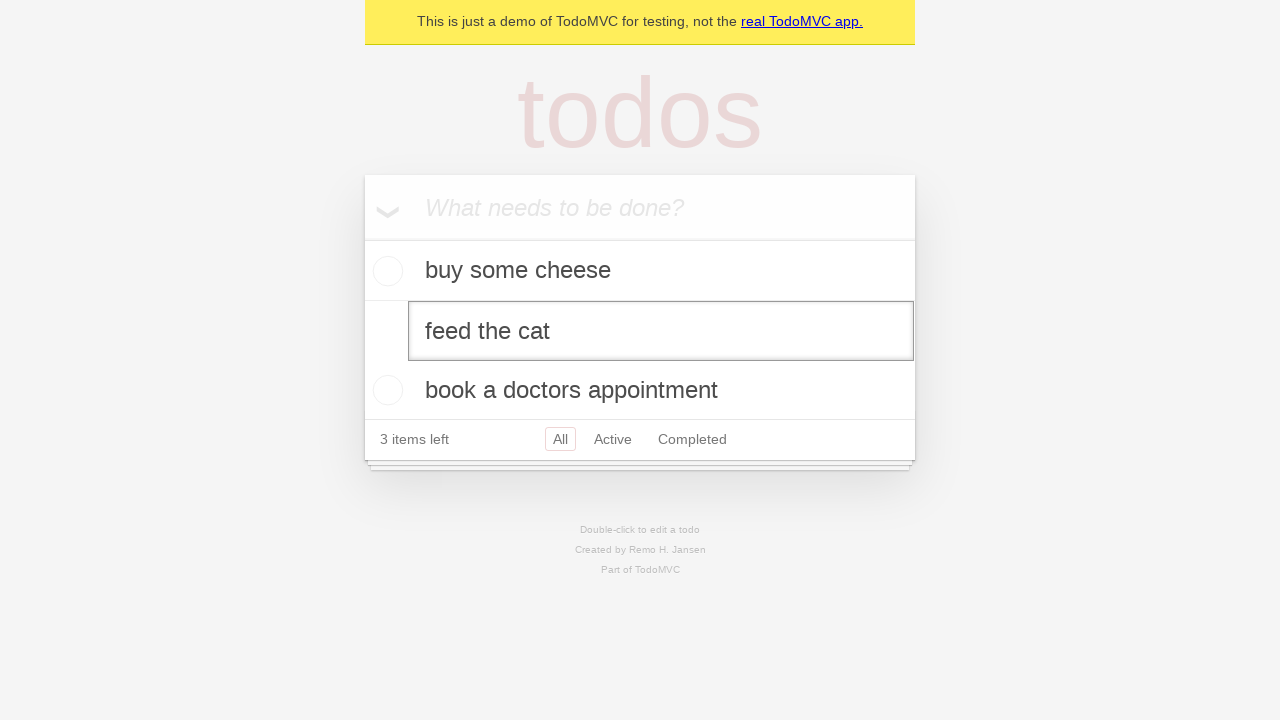

Cleared the edit field by filling with empty string on .todo-list li >> nth=1 >> .edit
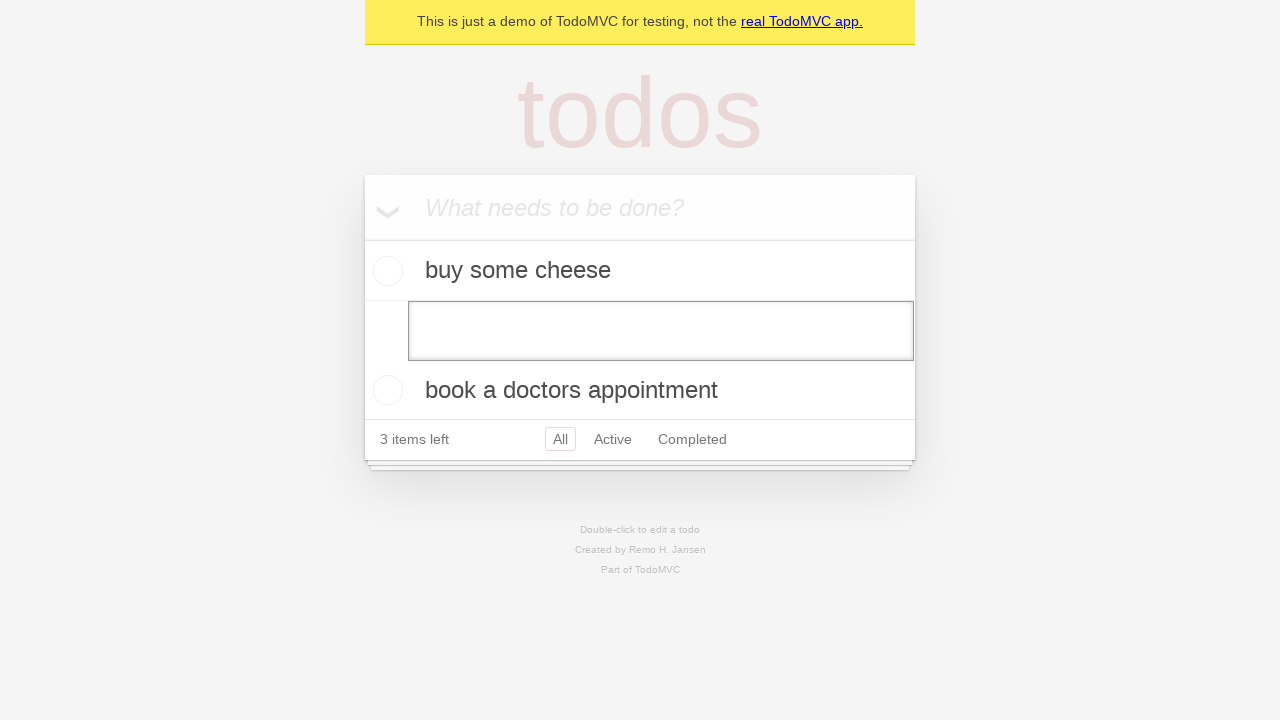

Pressed Enter to confirm empty edit, removing the todo item on .todo-list li >> nth=1 >> .edit
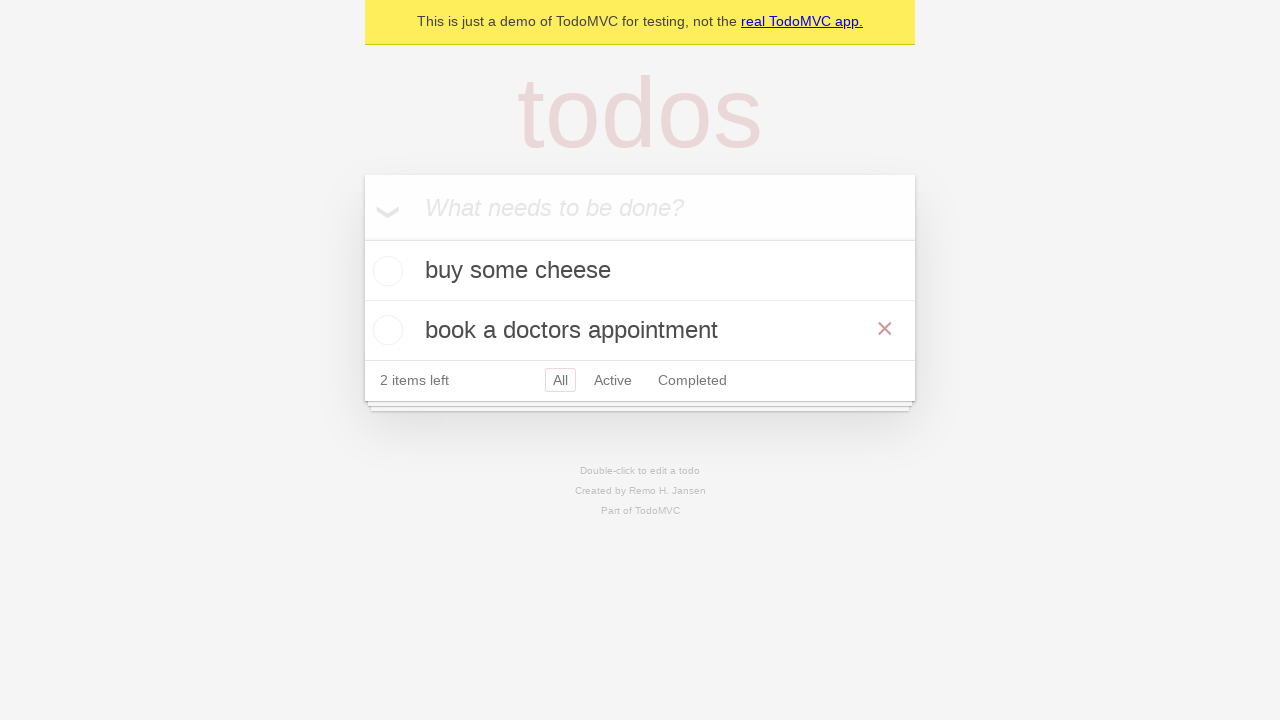

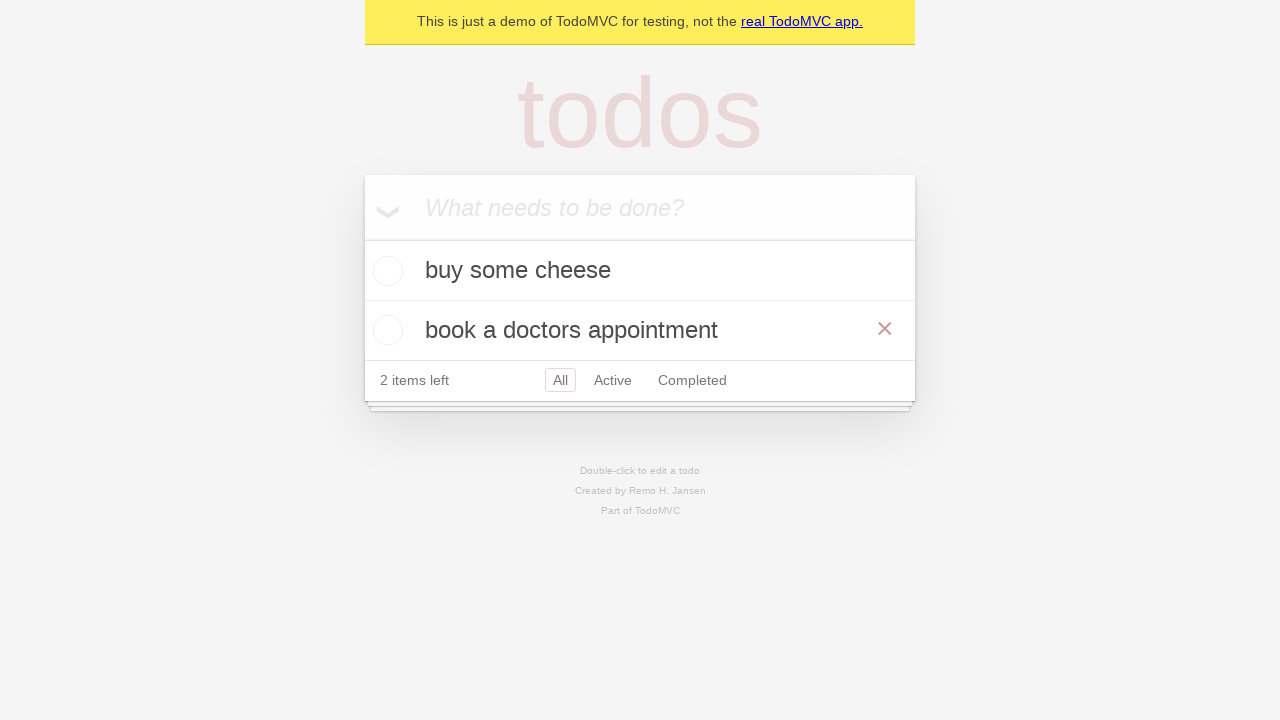